Tests adding multiple employees to an employee manager application by clicking the add button, selecting new employee, filling in name/phone/title fields, and saving for each employee in a list.

Starting URL: https://devmountain-qa.github.io/employee-manager/1.2_Version/index.html

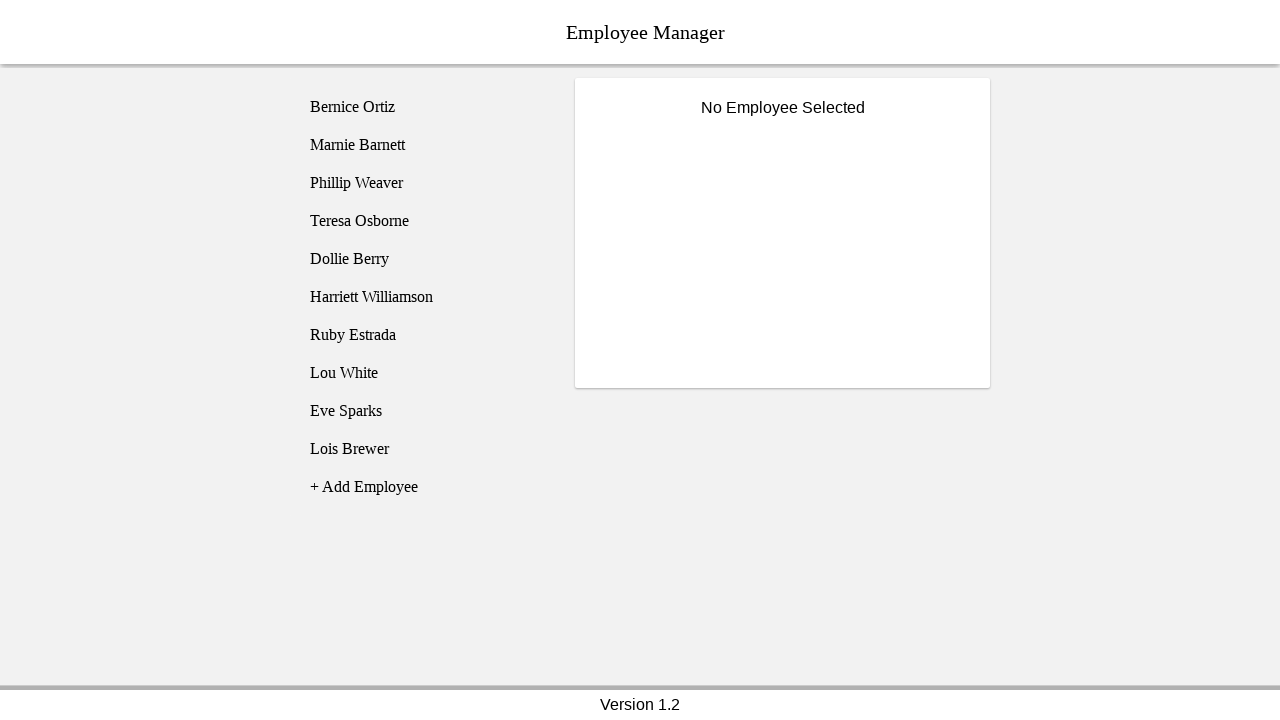

Clicked add employee button at (425, 487) on [name='addEmployee']
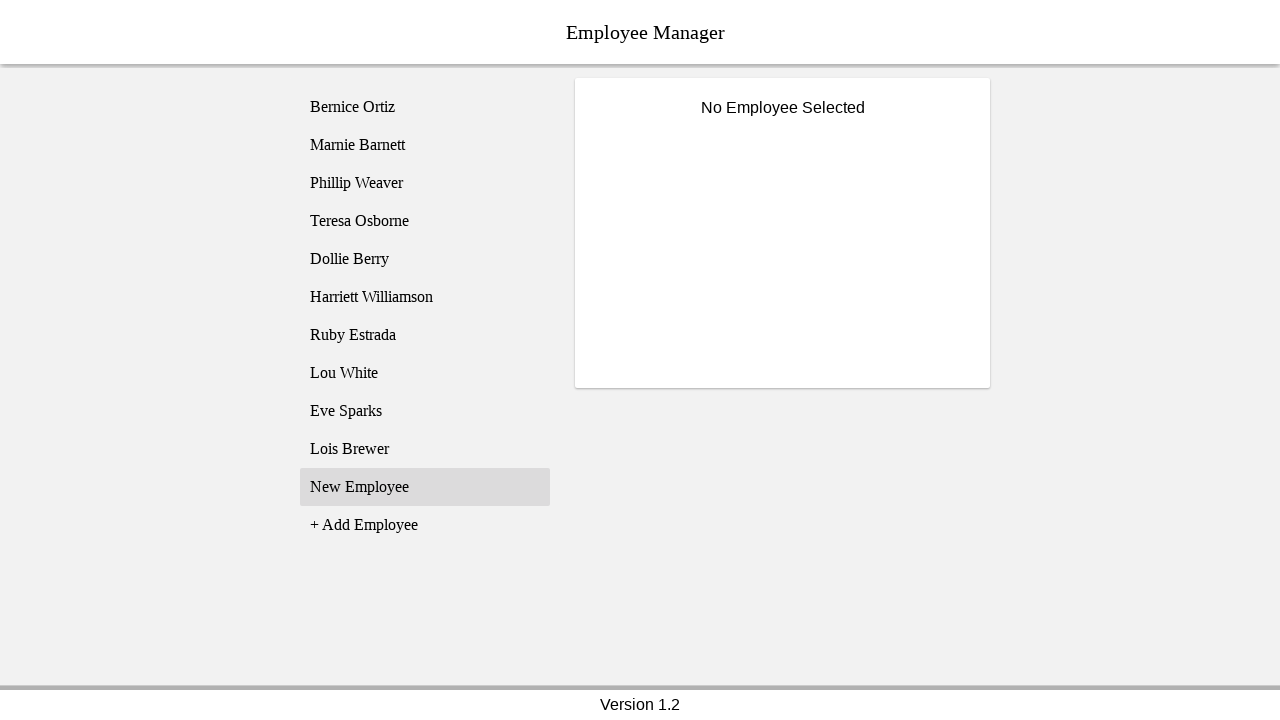

Selected 'New Employee' option from dropdown at (425, 487) on xpath=//li[text() = 'New Employee']
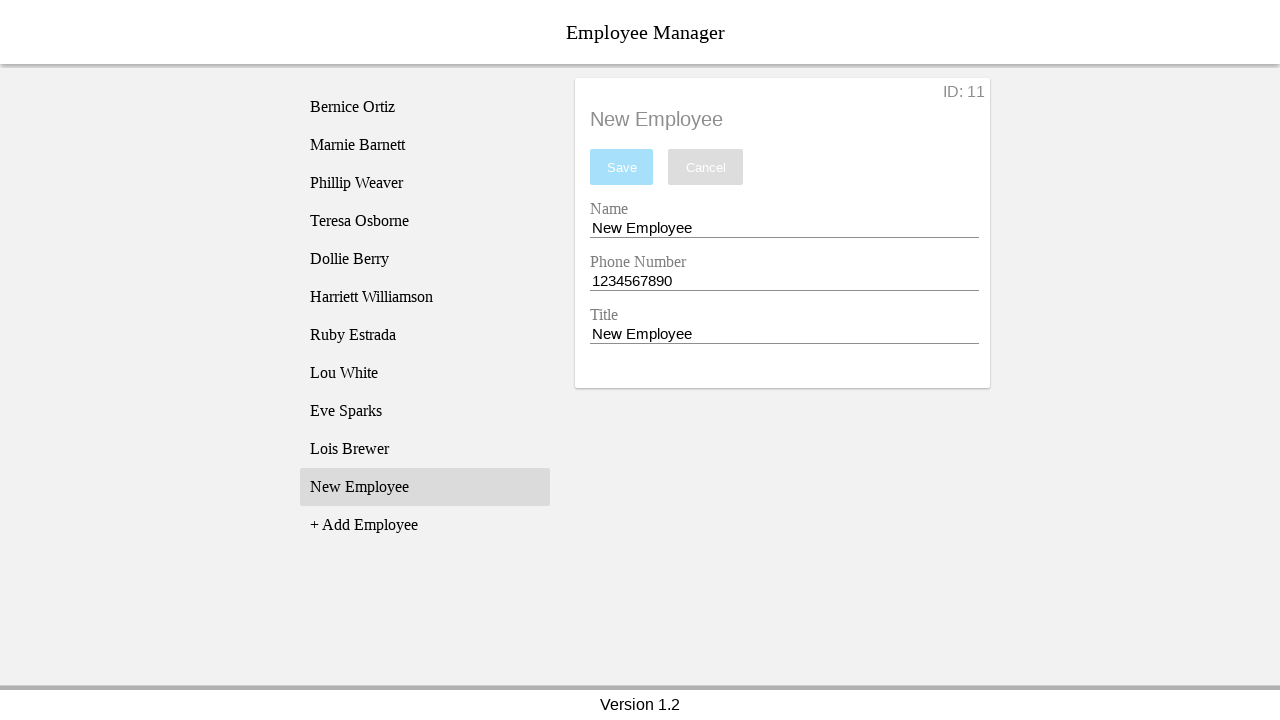

Cleared name field on [name='nameEntry']
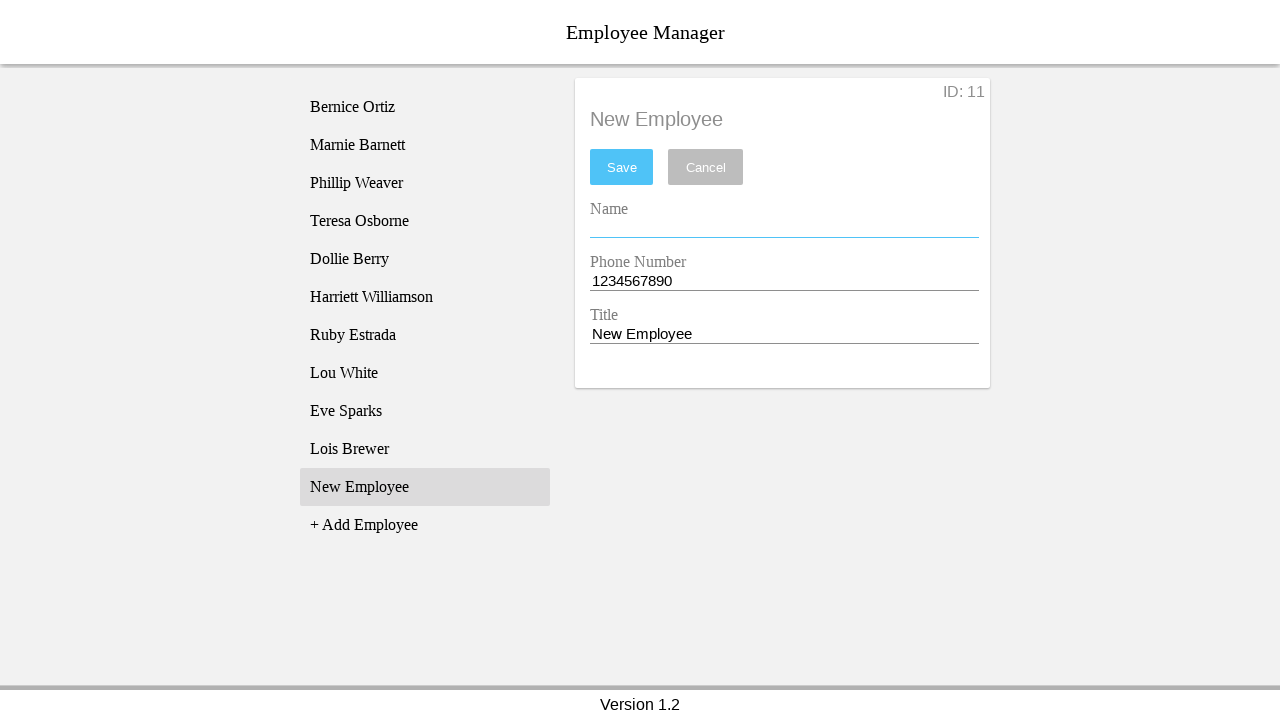

Filled name field with 'ReinHart' on [name='nameEntry']
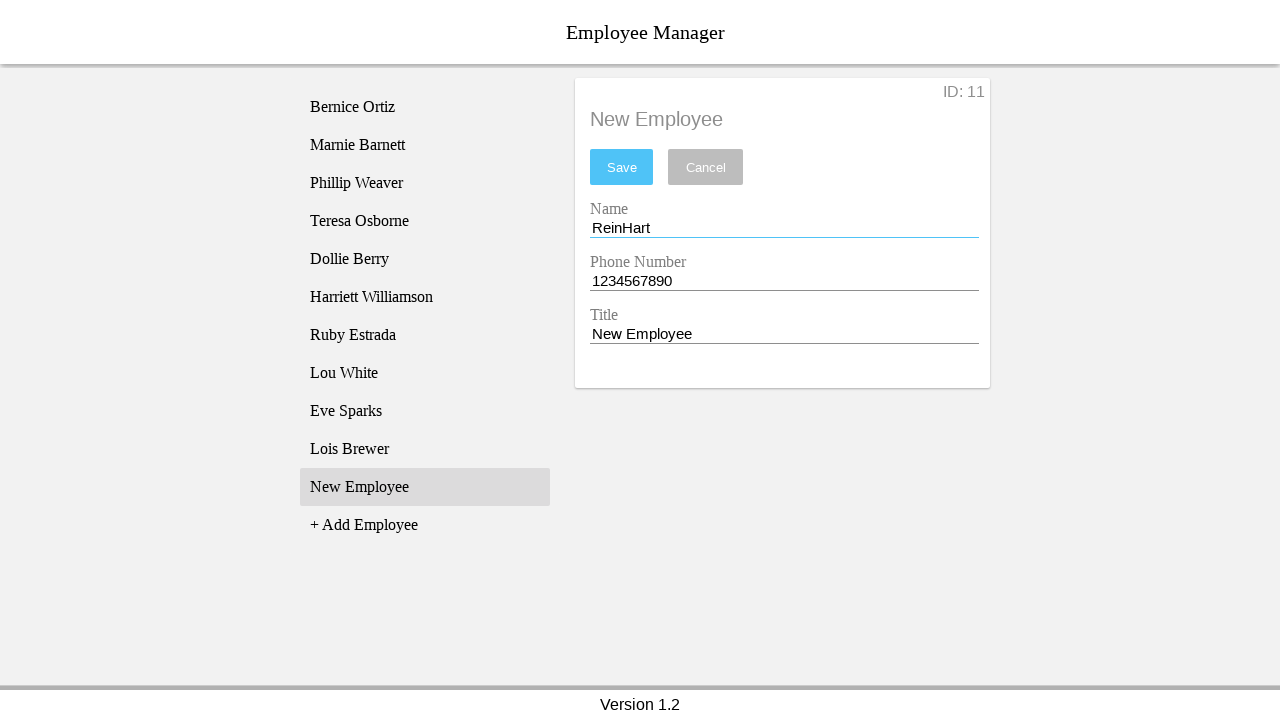

Cleared phone field on [name='phoneEntry']
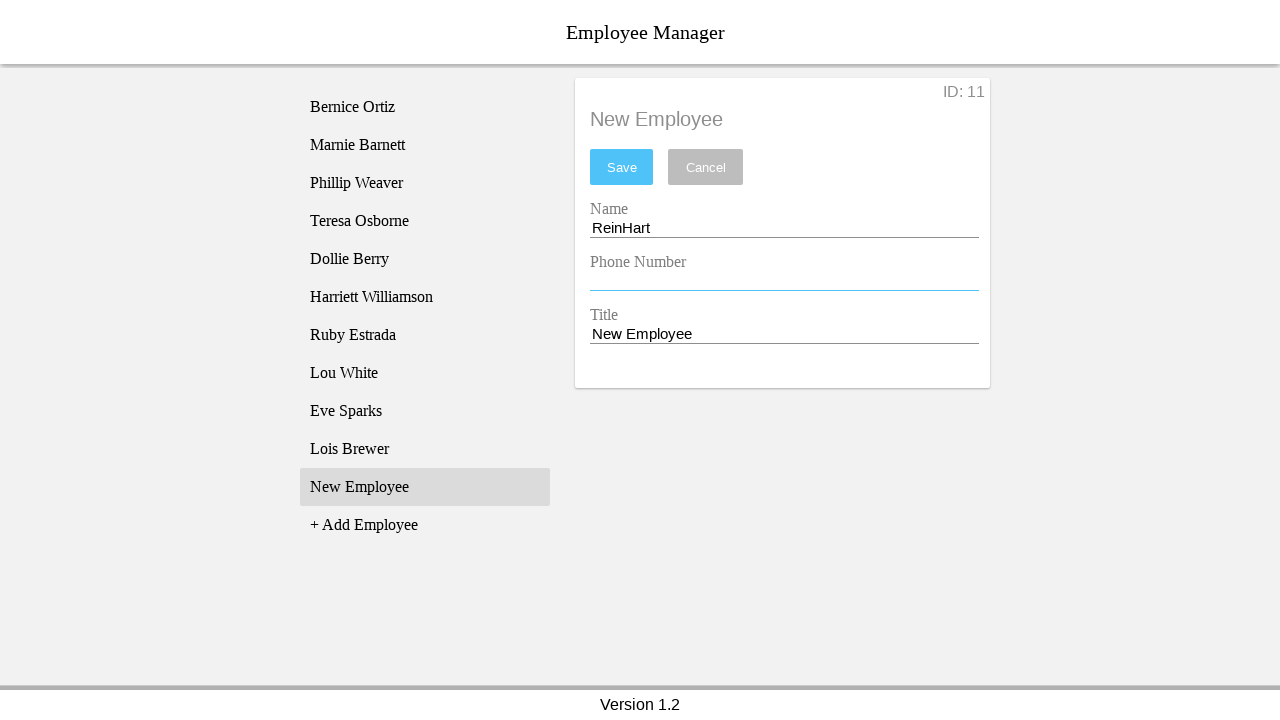

Filled phone field with '1123456789' on [name='phoneEntry']
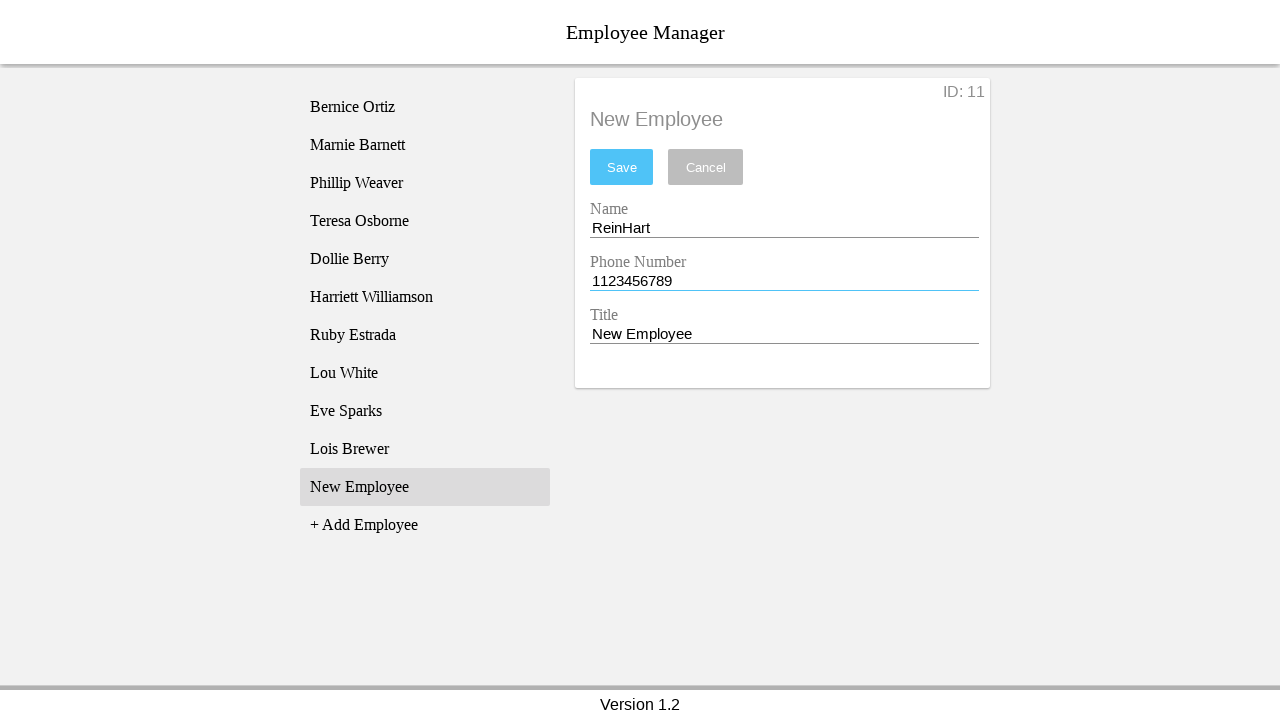

Cleared title field on [name='titleEntry']
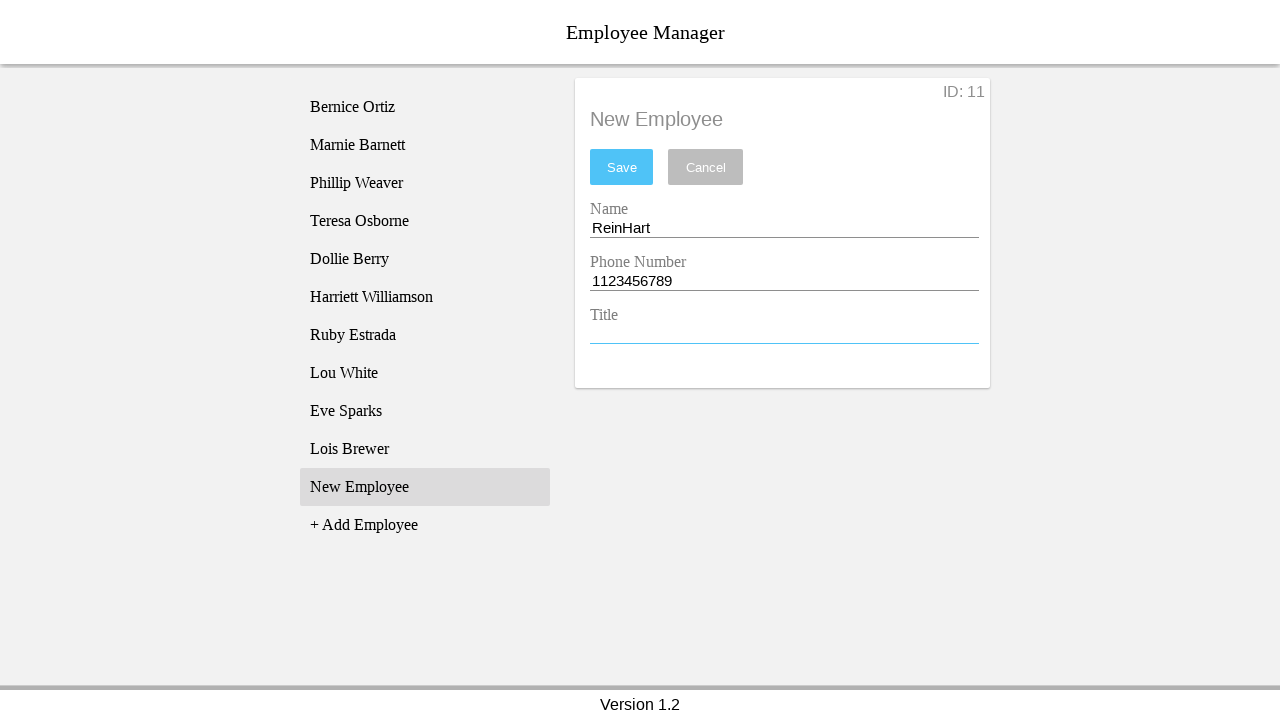

Filled title field with 'Tank' on [name='titleEntry']
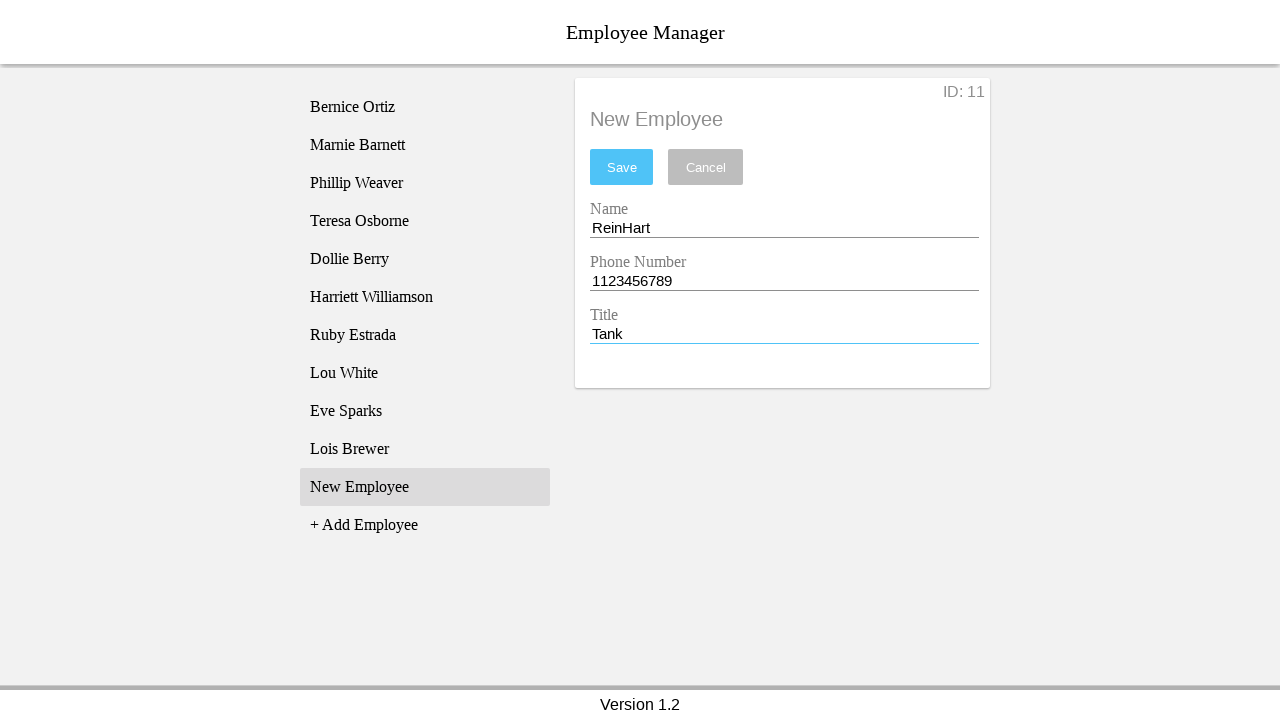

Saved employee 'ReinHart' and returned to employee list at (622, 167) on #saveBtn
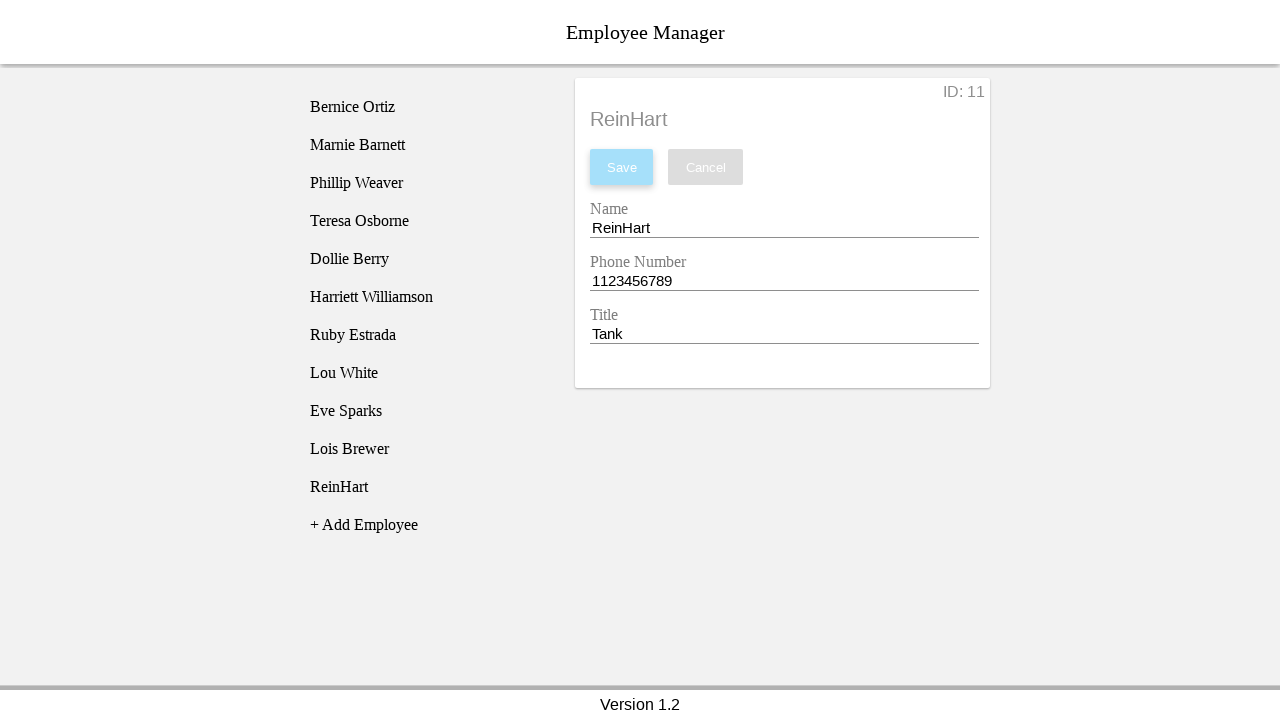

Clicked add employee button at (425, 525) on [name='addEmployee']
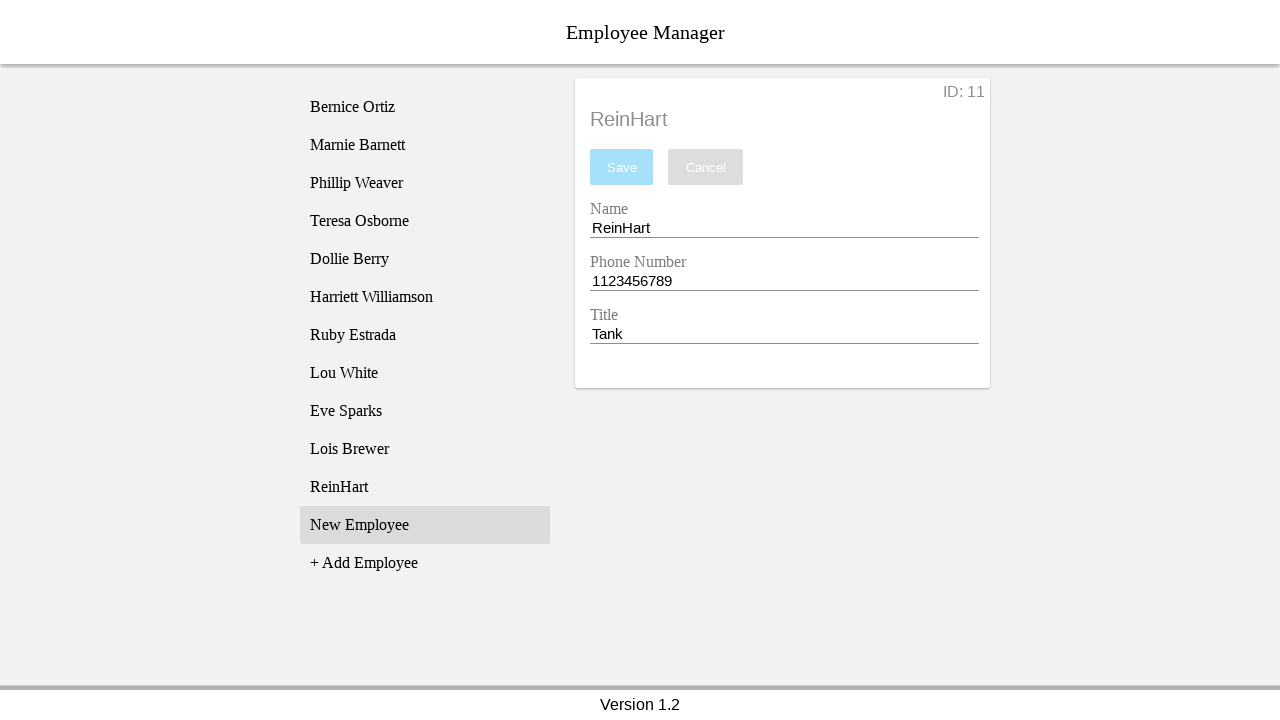

Selected 'New Employee' option from dropdown at (425, 525) on xpath=//li[text() = 'New Employee']
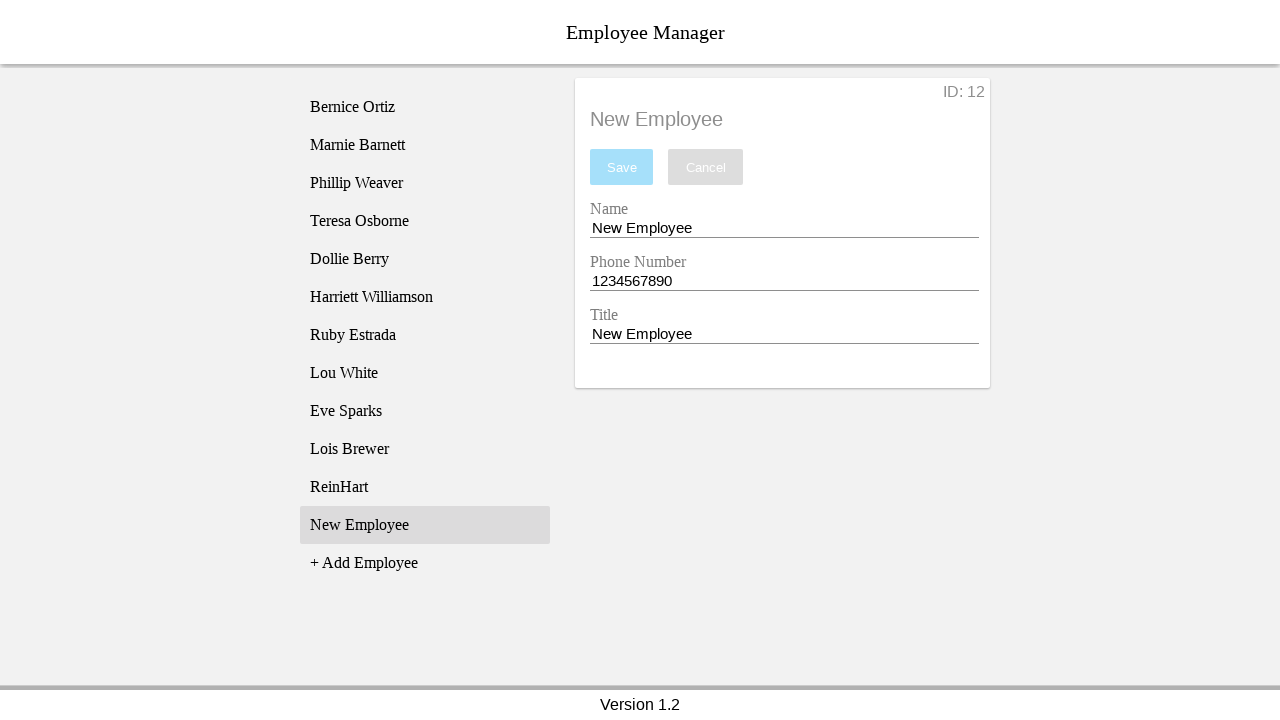

Cleared name field on [name='nameEntry']
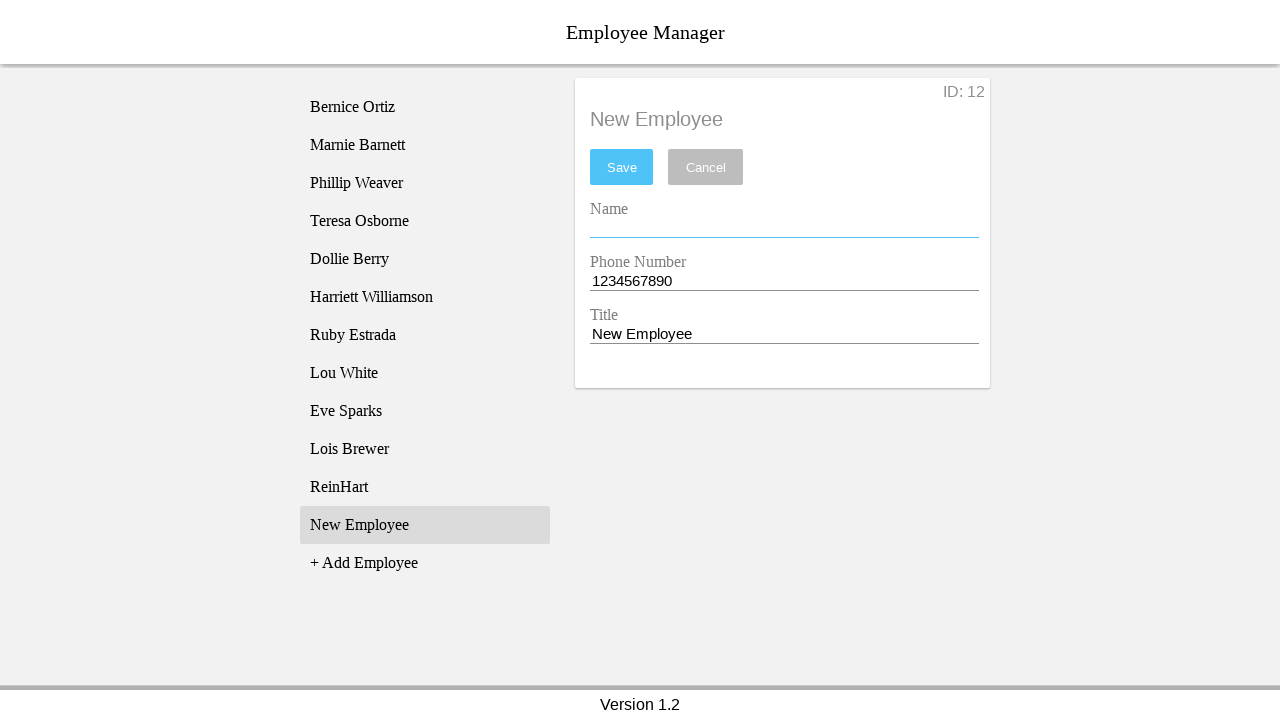

Filled name field with 'Mercy' on [name='nameEntry']
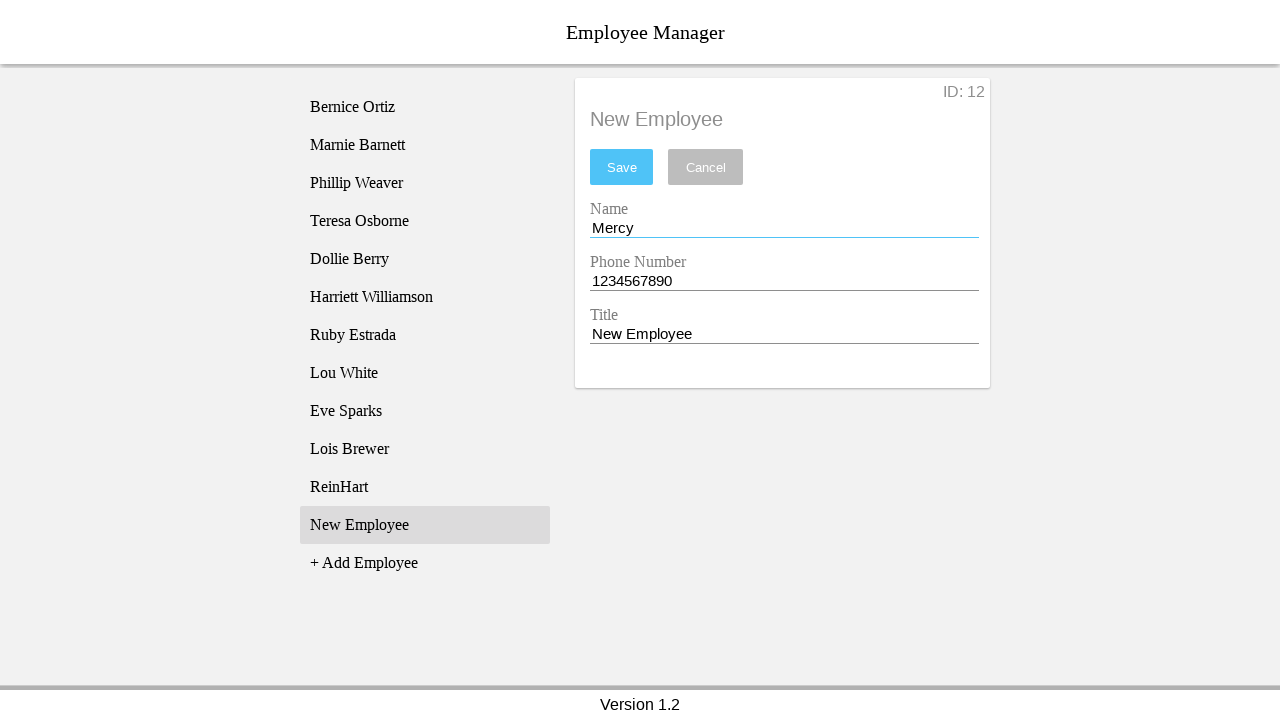

Cleared phone field on [name='phoneEntry']
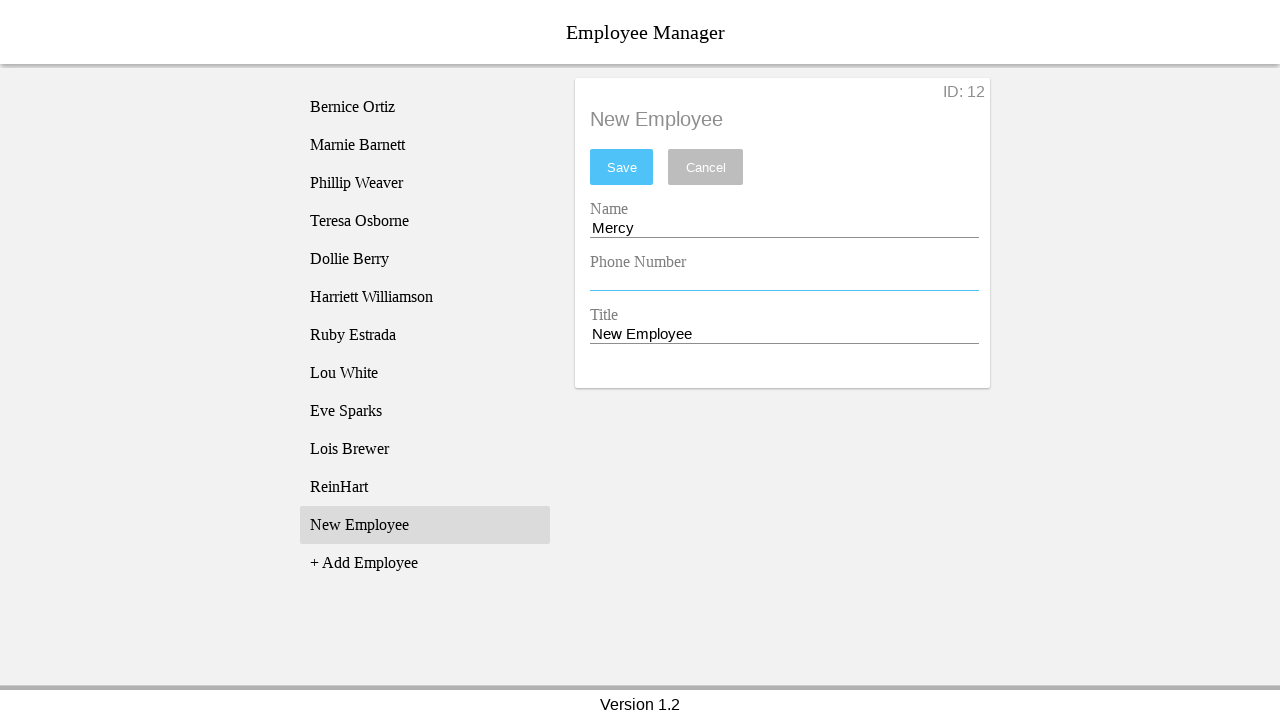

Filled phone field with '1123456789' on [name='phoneEntry']
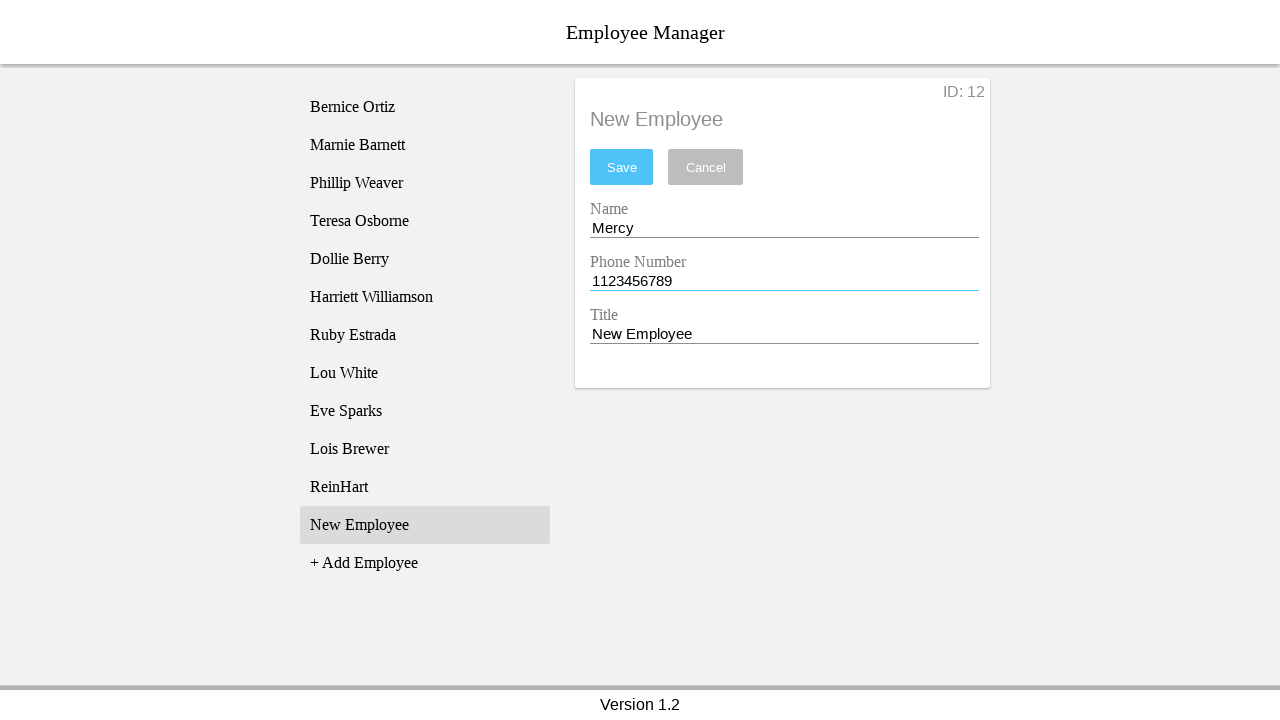

Cleared title field on [name='titleEntry']
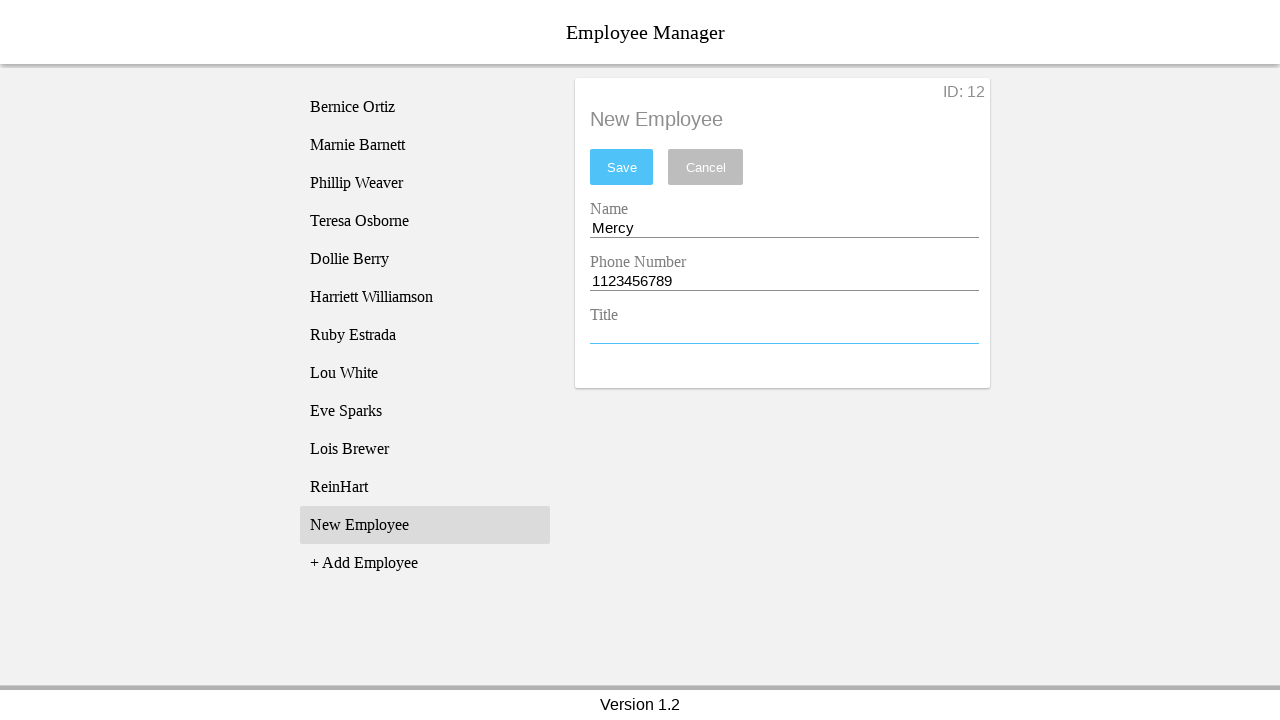

Filled title field with 'Support/Healer' on [name='titleEntry']
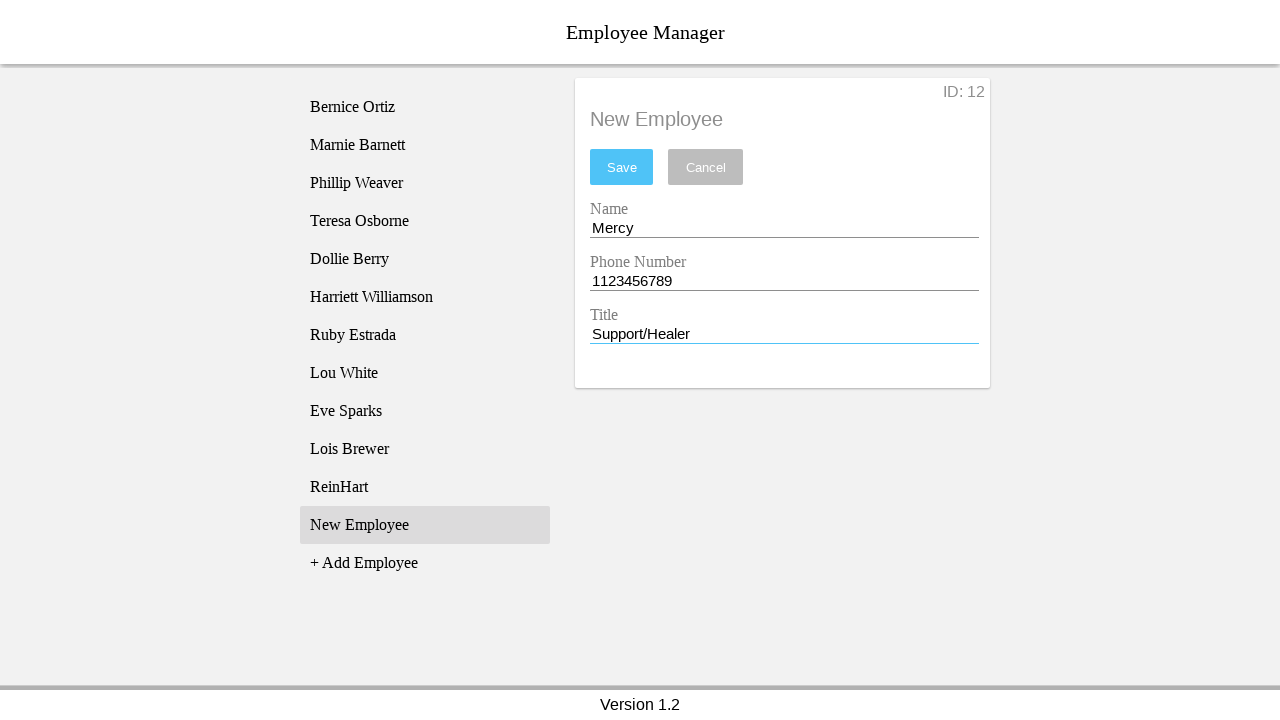

Saved employee 'Mercy' and returned to employee list at (622, 167) on #saveBtn
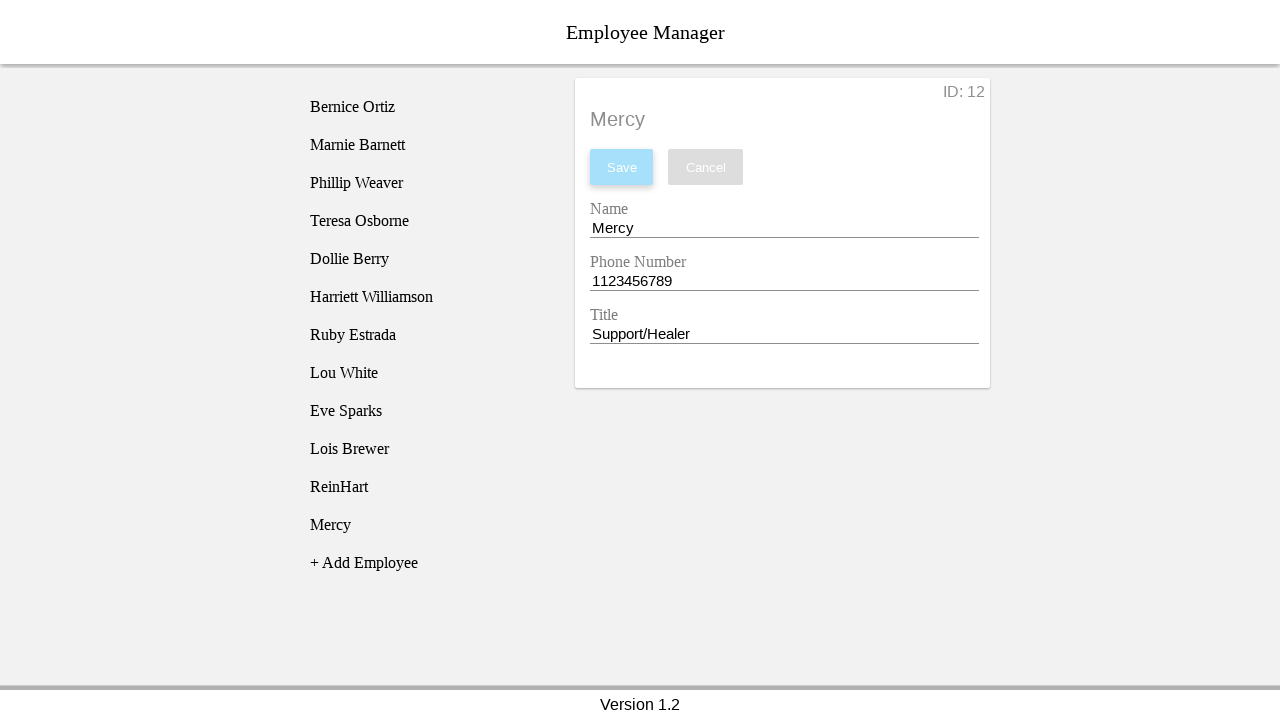

Clicked add employee button at (425, 563) on [name='addEmployee']
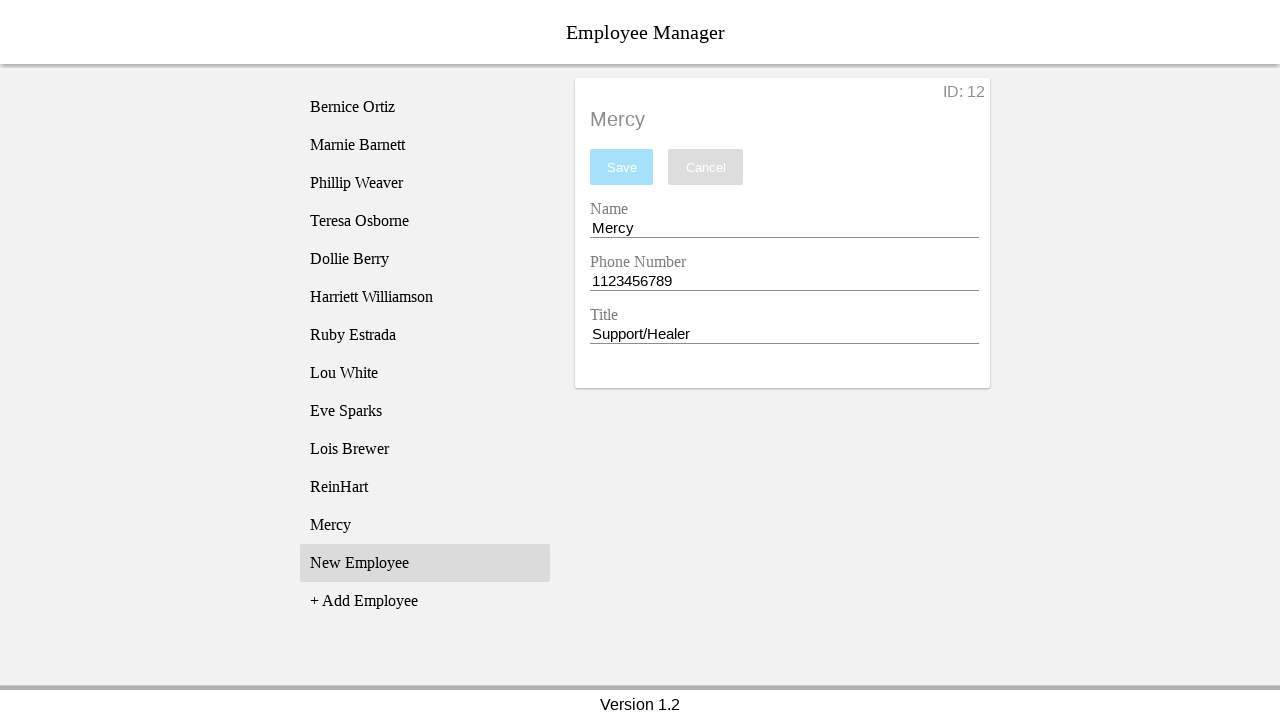

Selected 'New Employee' option from dropdown at (425, 563) on xpath=//li[text() = 'New Employee']
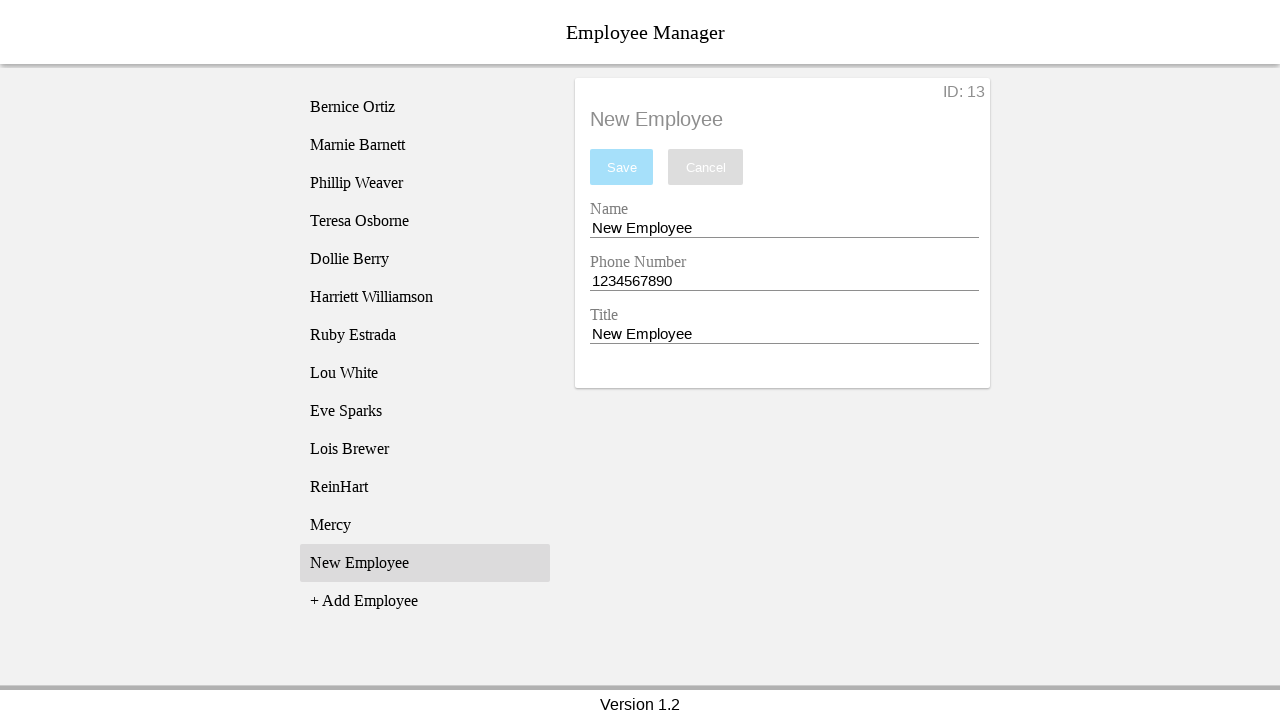

Cleared name field on [name='nameEntry']
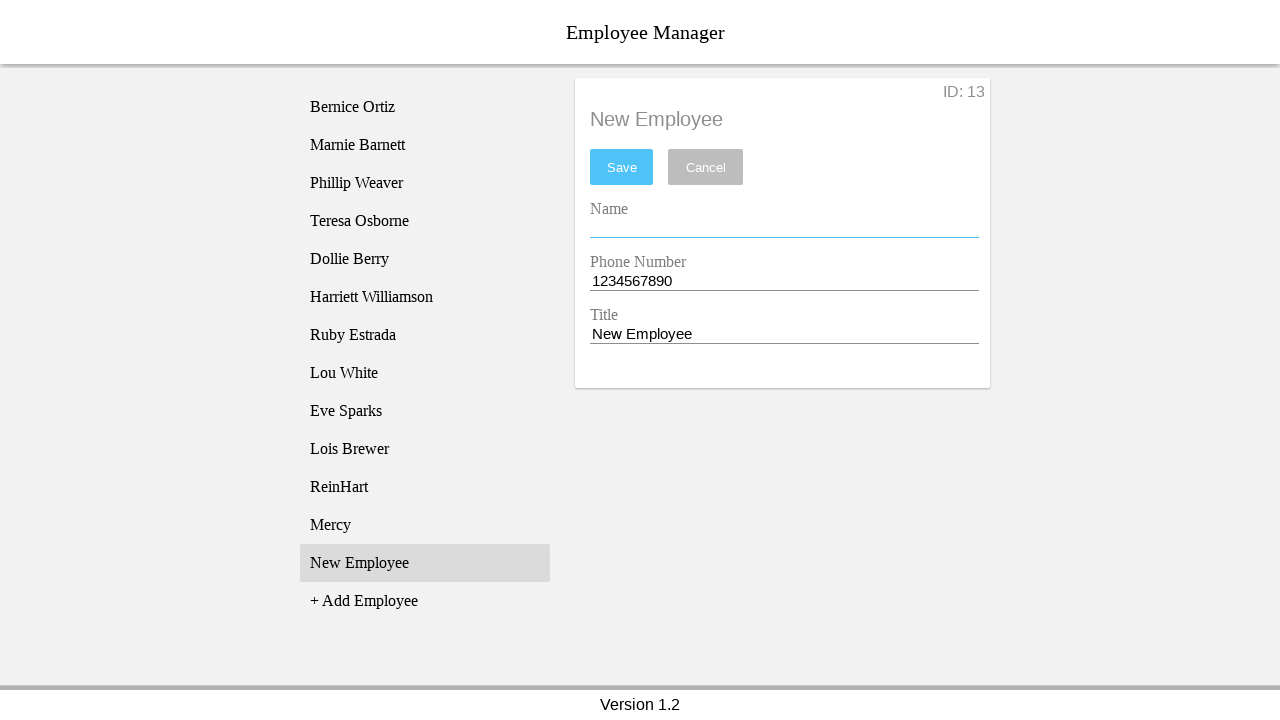

Filled name field with 'Reaper' on [name='nameEntry']
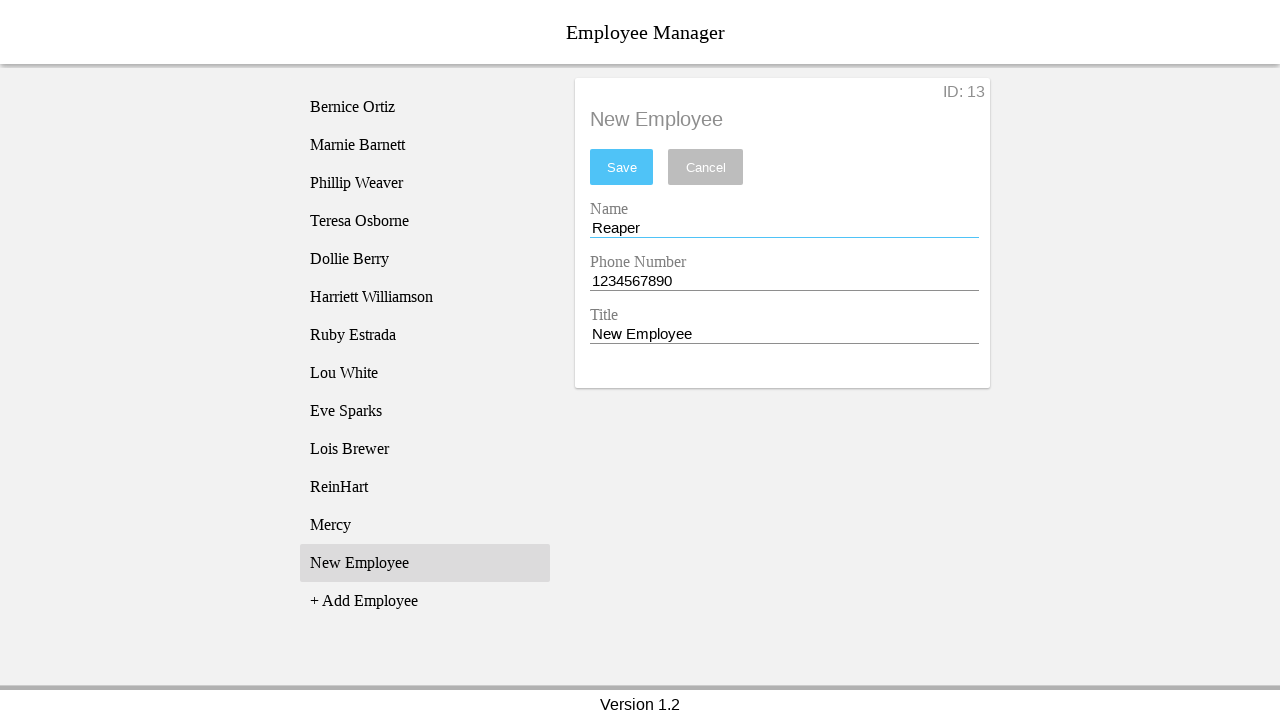

Cleared phone field on [name='phoneEntry']
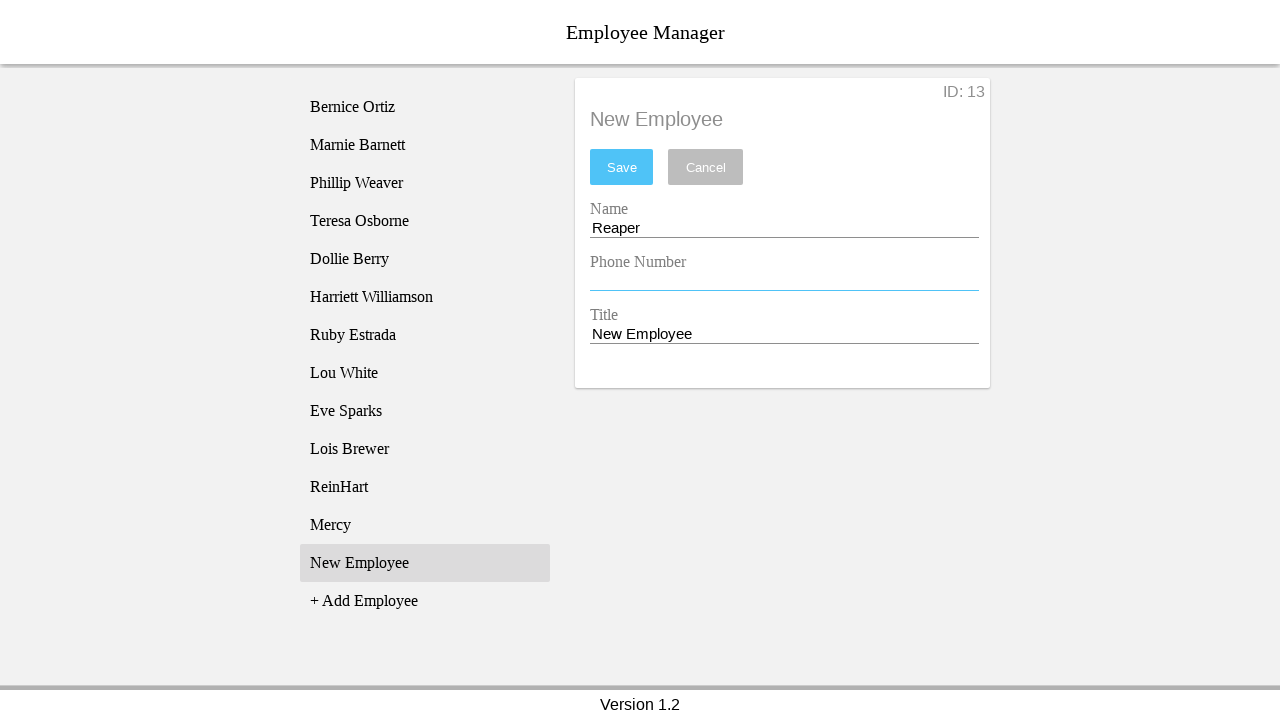

Filled phone field with '1123456789' on [name='phoneEntry']
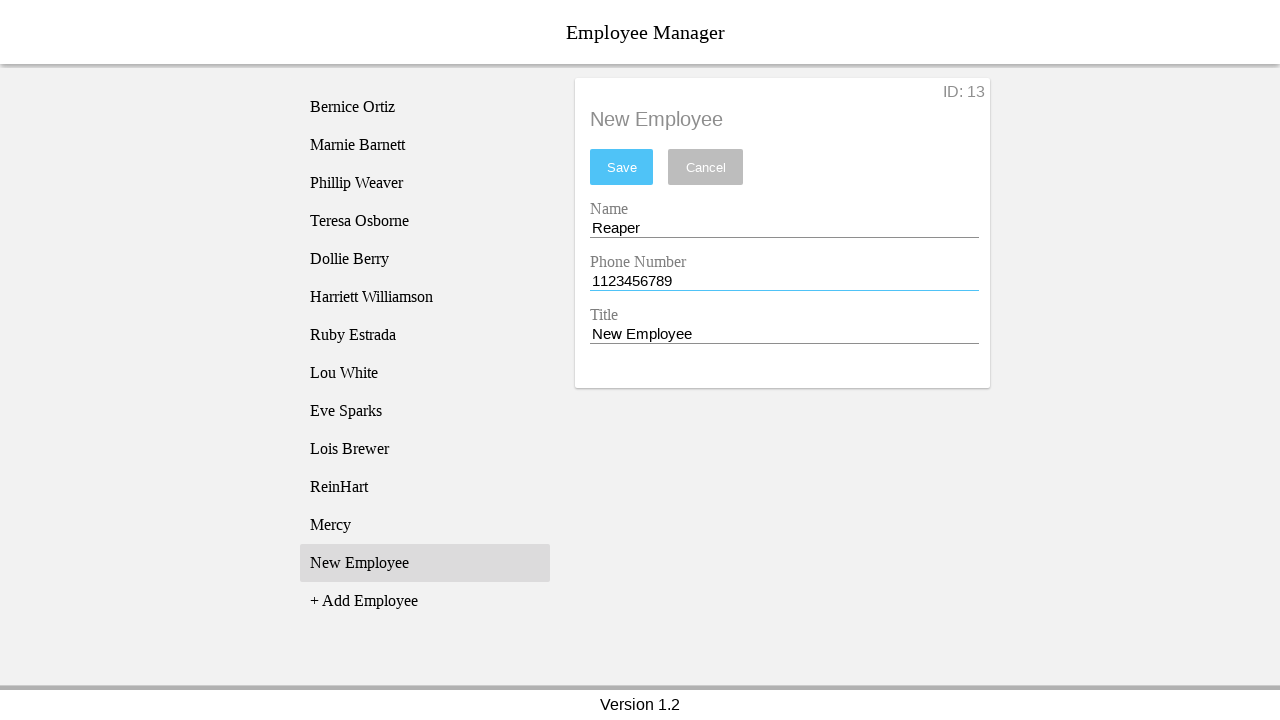

Cleared title field on [name='titleEntry']
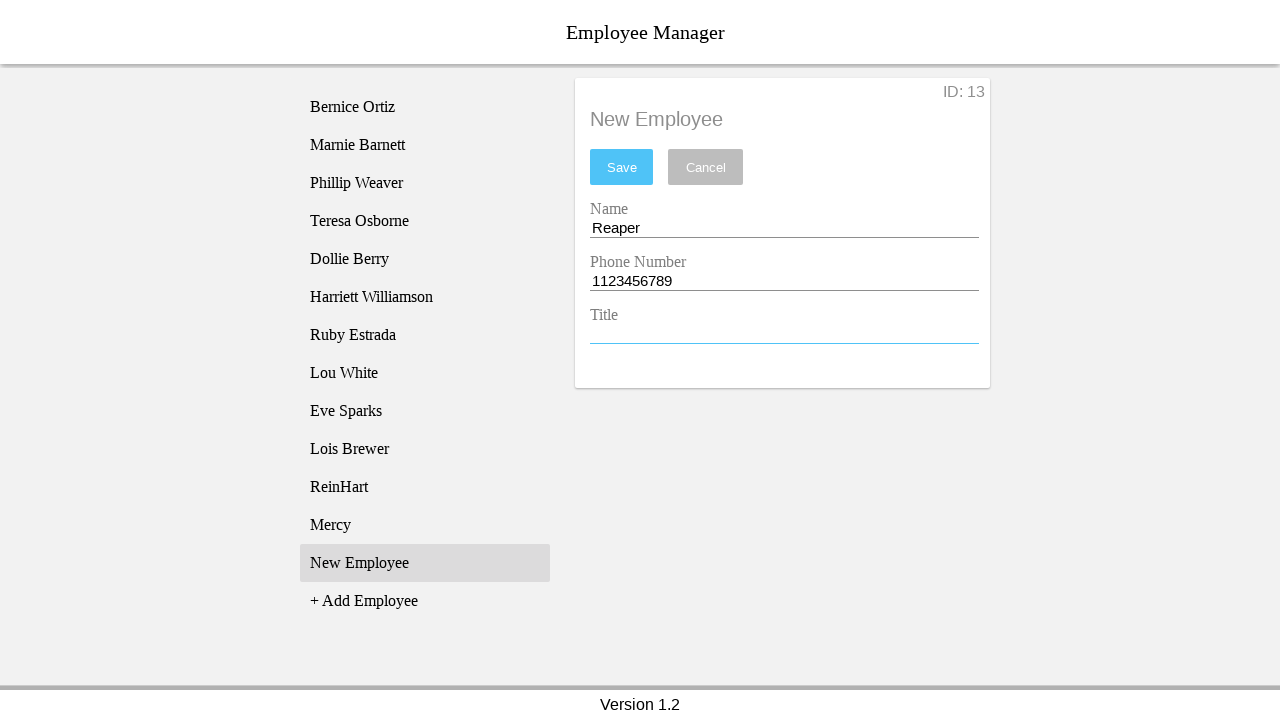

Filled title field with 'DPS' on [name='titleEntry']
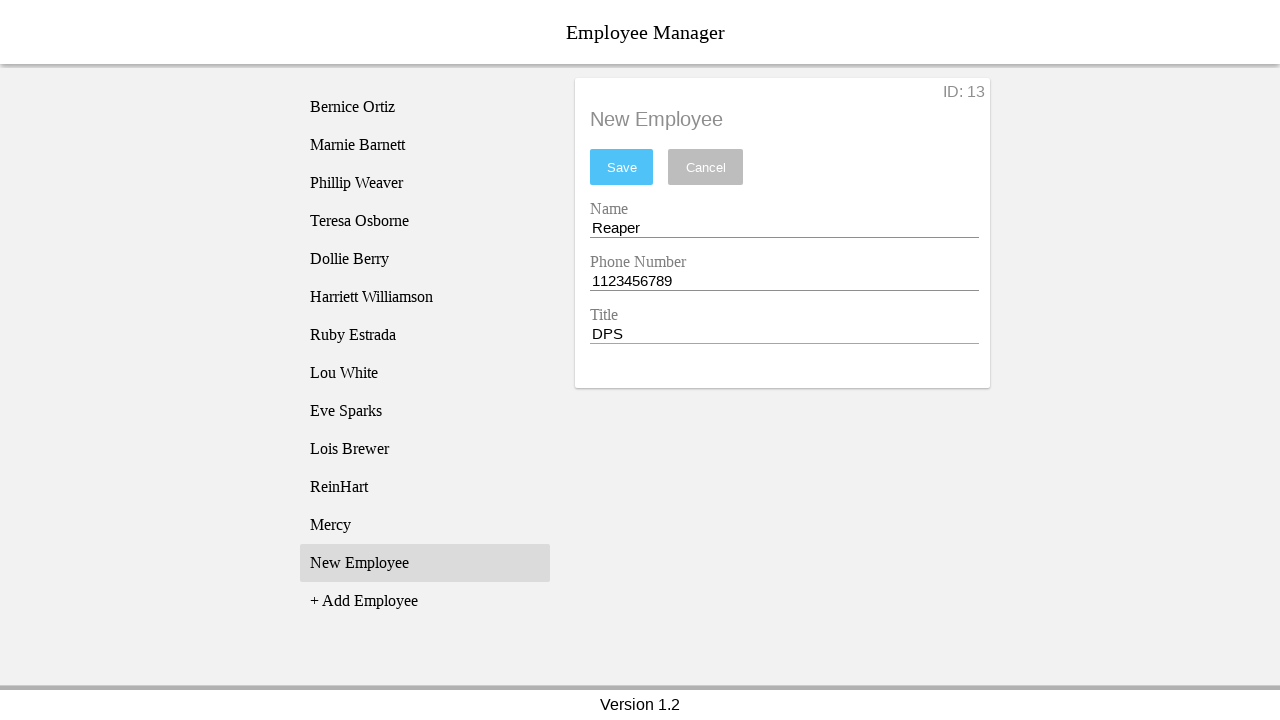

Saved employee 'Reaper' and returned to employee list at (622, 167) on #saveBtn
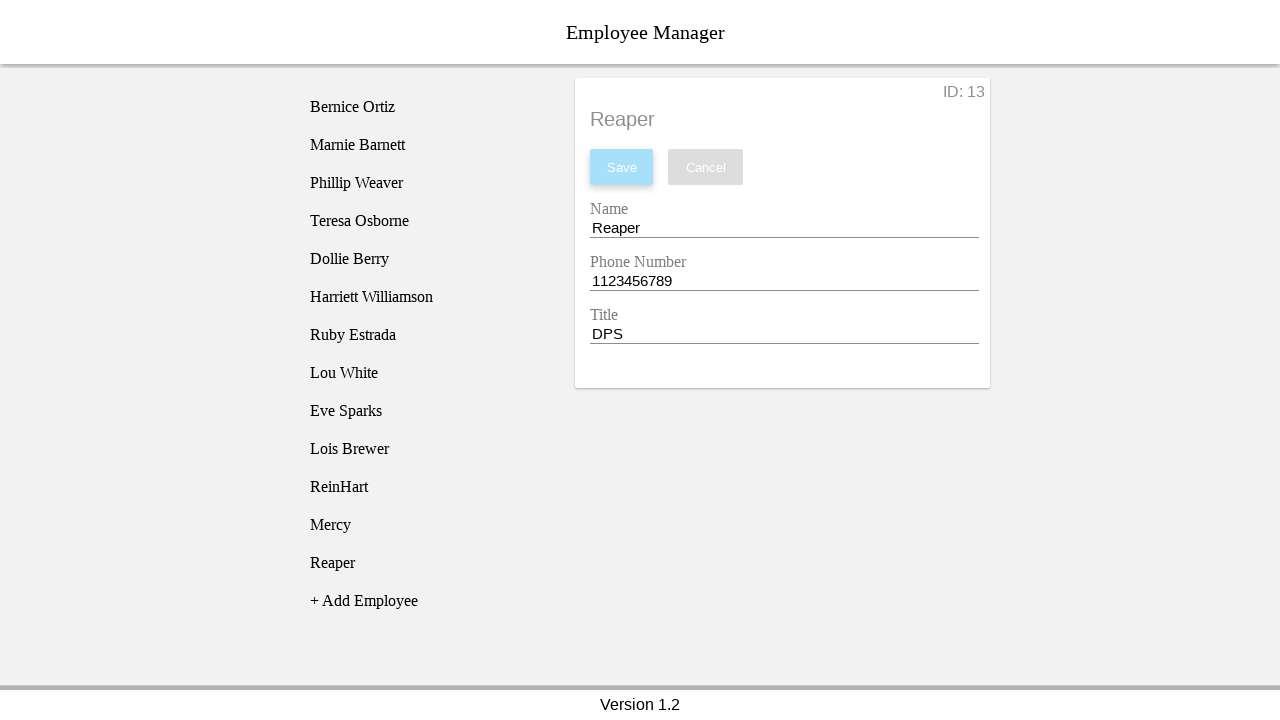

Clicked add employee button at (425, 601) on [name='addEmployee']
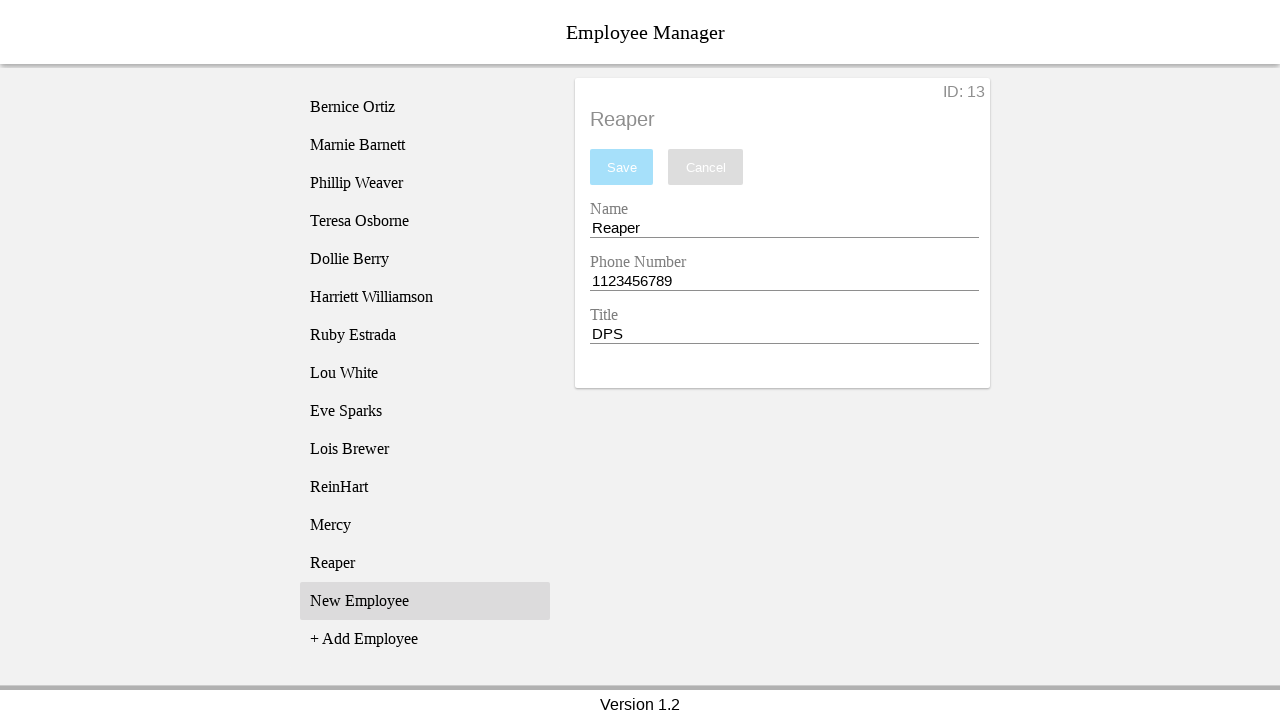

Selected 'New Employee' option from dropdown at (425, 601) on xpath=//li[text() = 'New Employee']
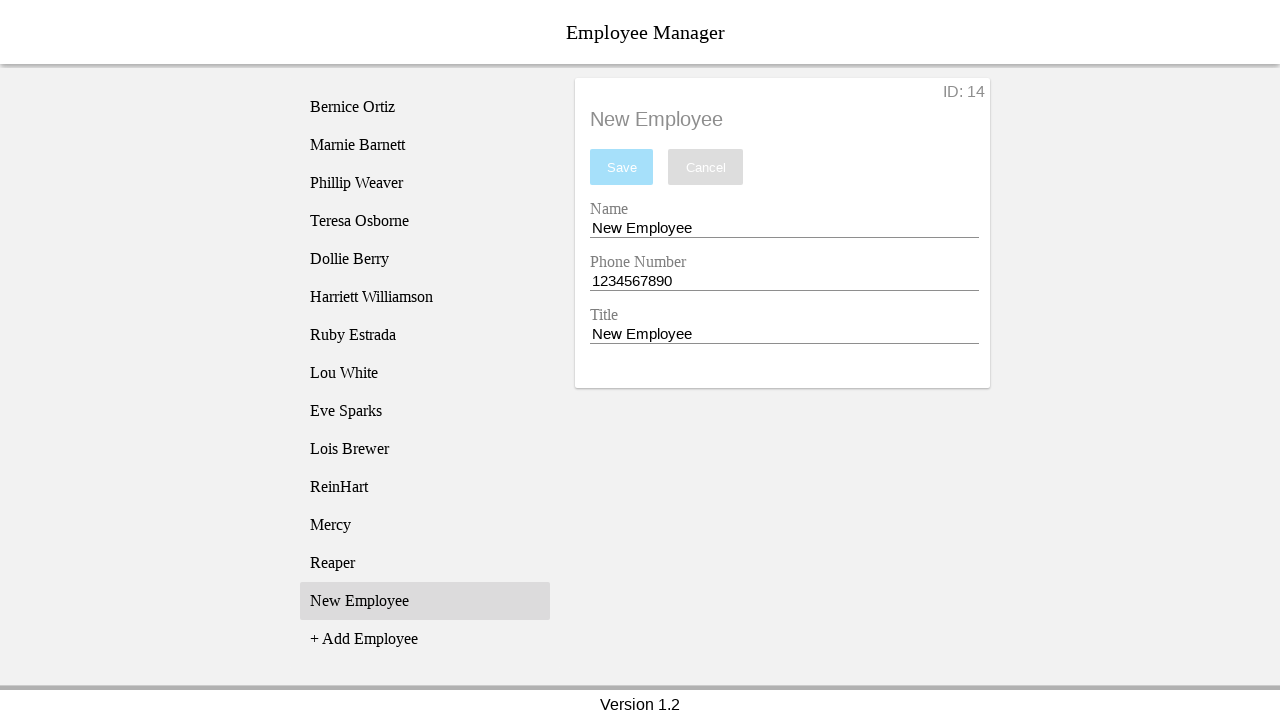

Cleared name field on [name='nameEntry']
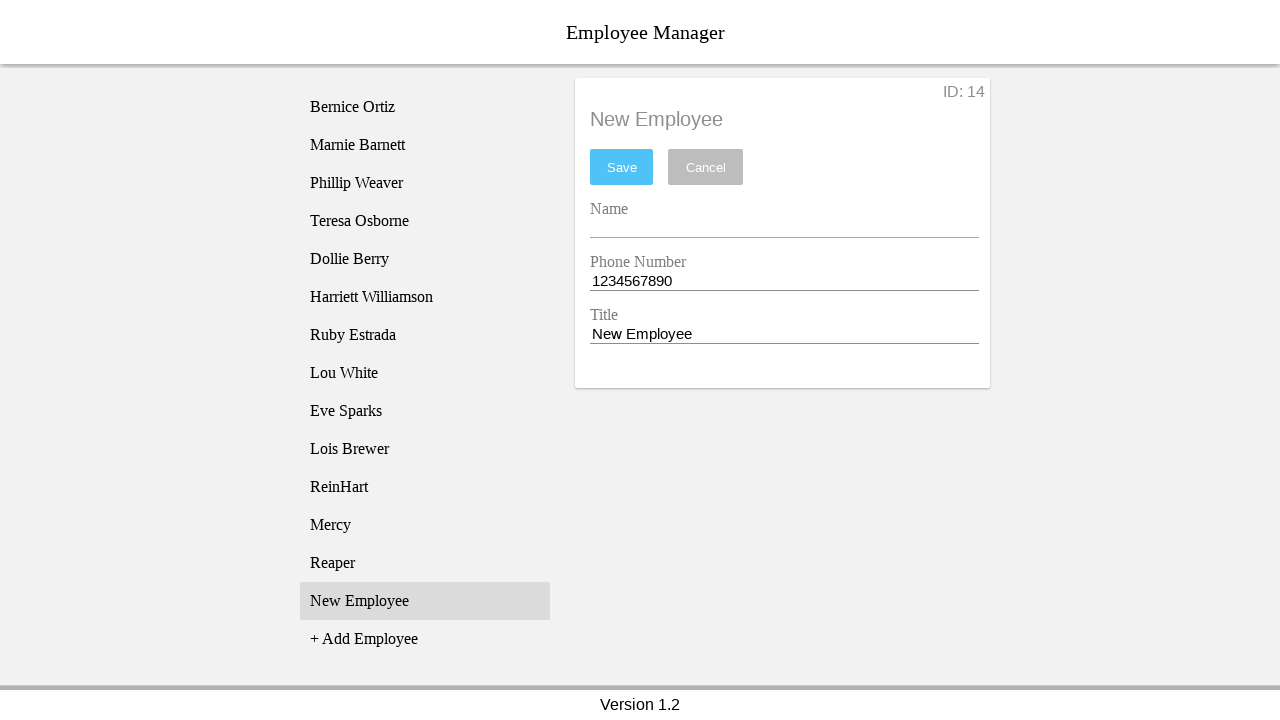

Filled name field with 'Chris' on [name='nameEntry']
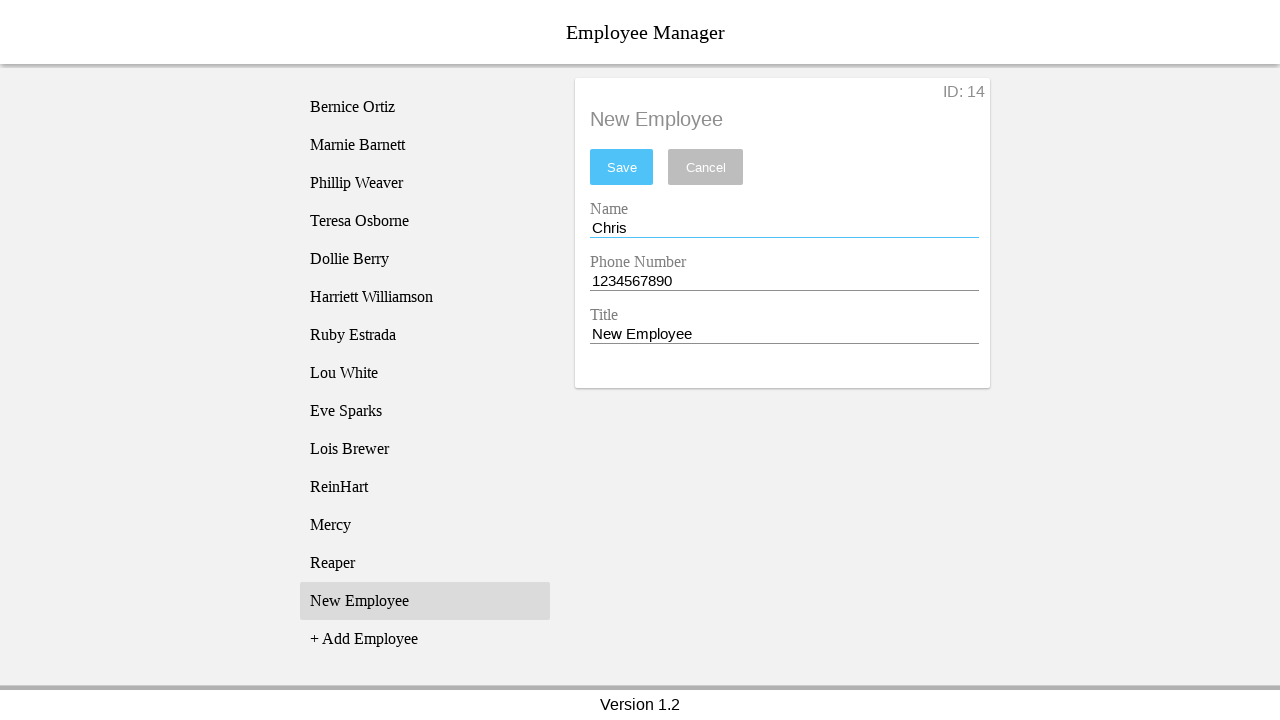

Cleared phone field on [name='phoneEntry']
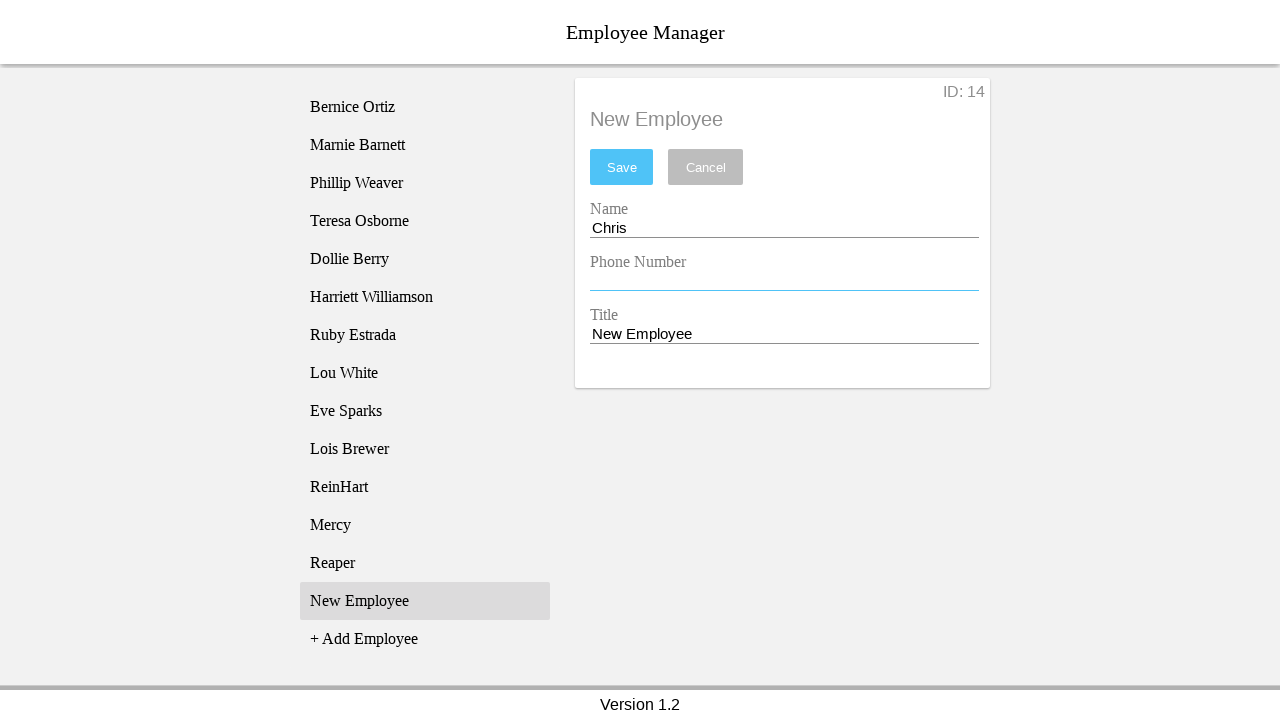

Filled phone field with '9876543210' on [name='phoneEntry']
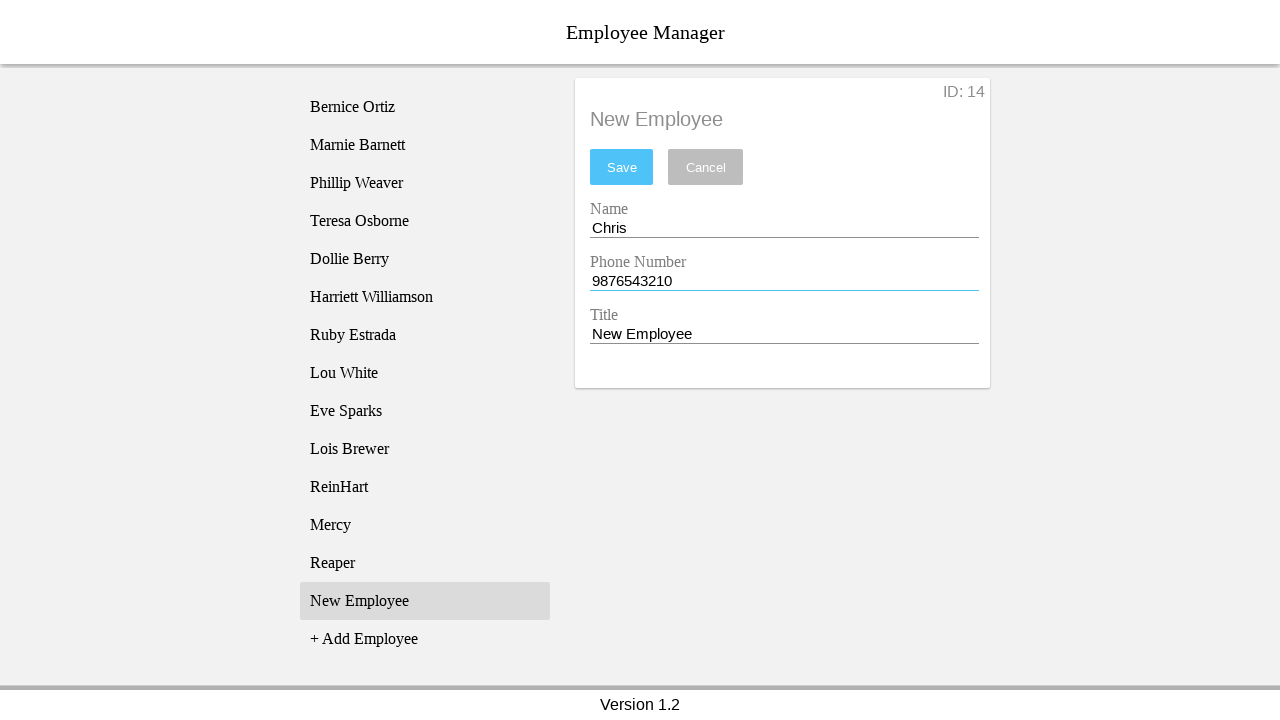

Cleared title field on [name='titleEntry']
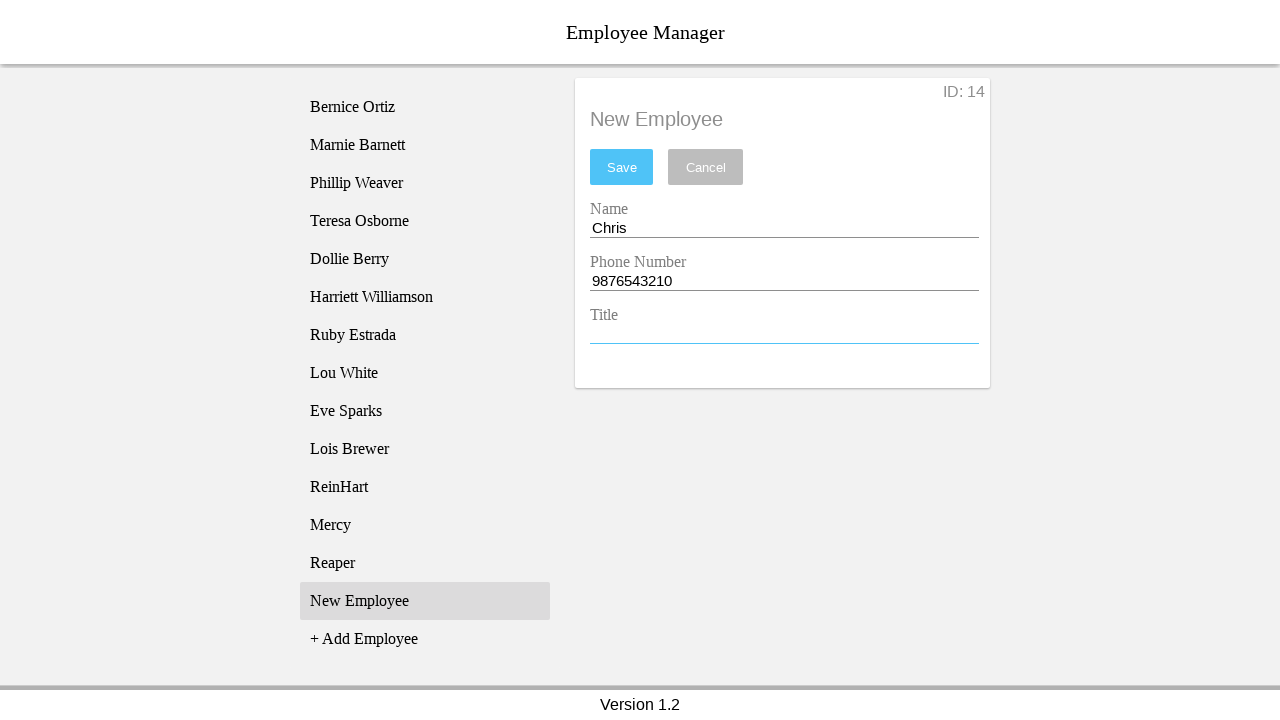

Filled title field with 'Player' on [name='titleEntry']
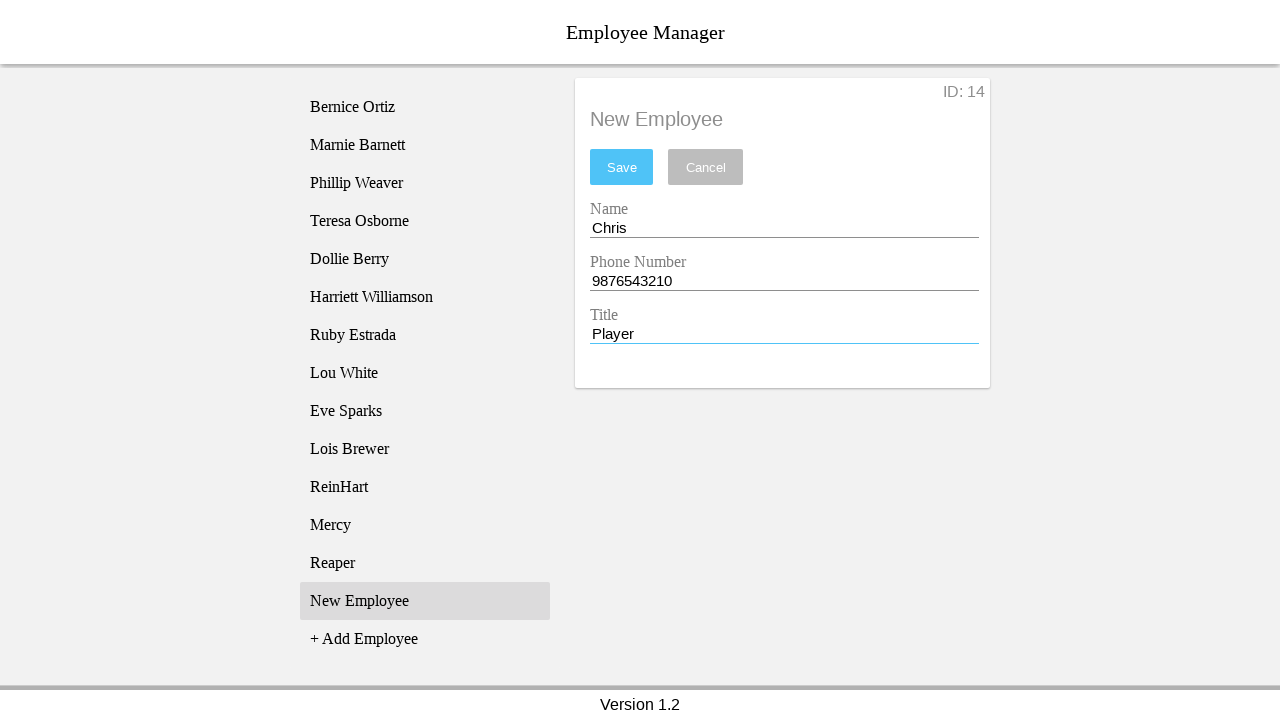

Saved employee 'Chris' and returned to employee list at (622, 167) on #saveBtn
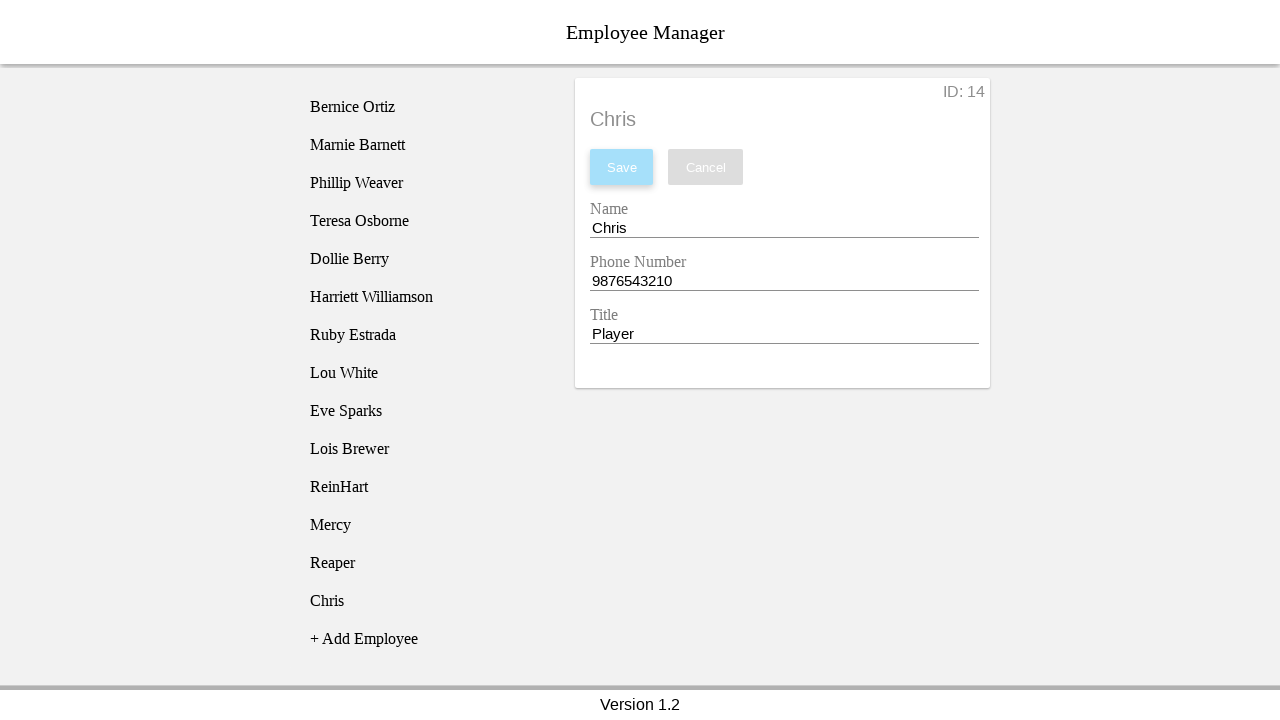

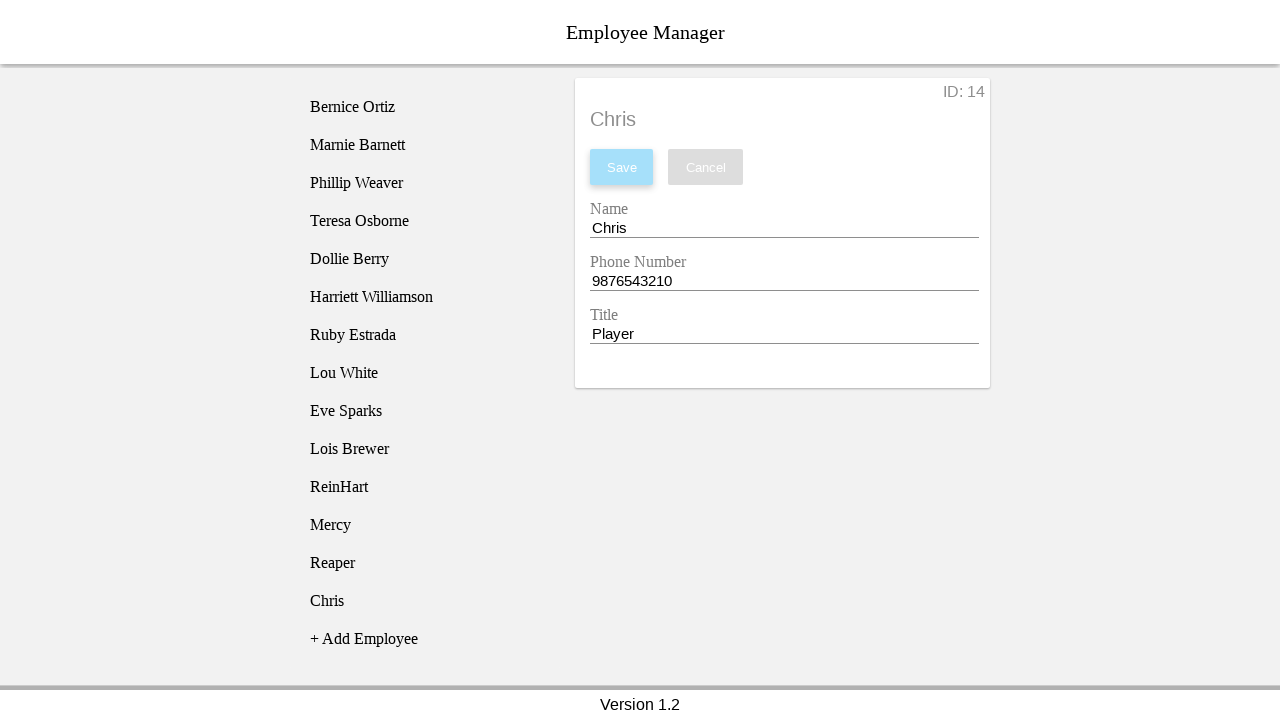